Tests selecting all three checkboxes and verifying they are all selected

Starting URL: http://www.qaclickacademy.com/practice.php

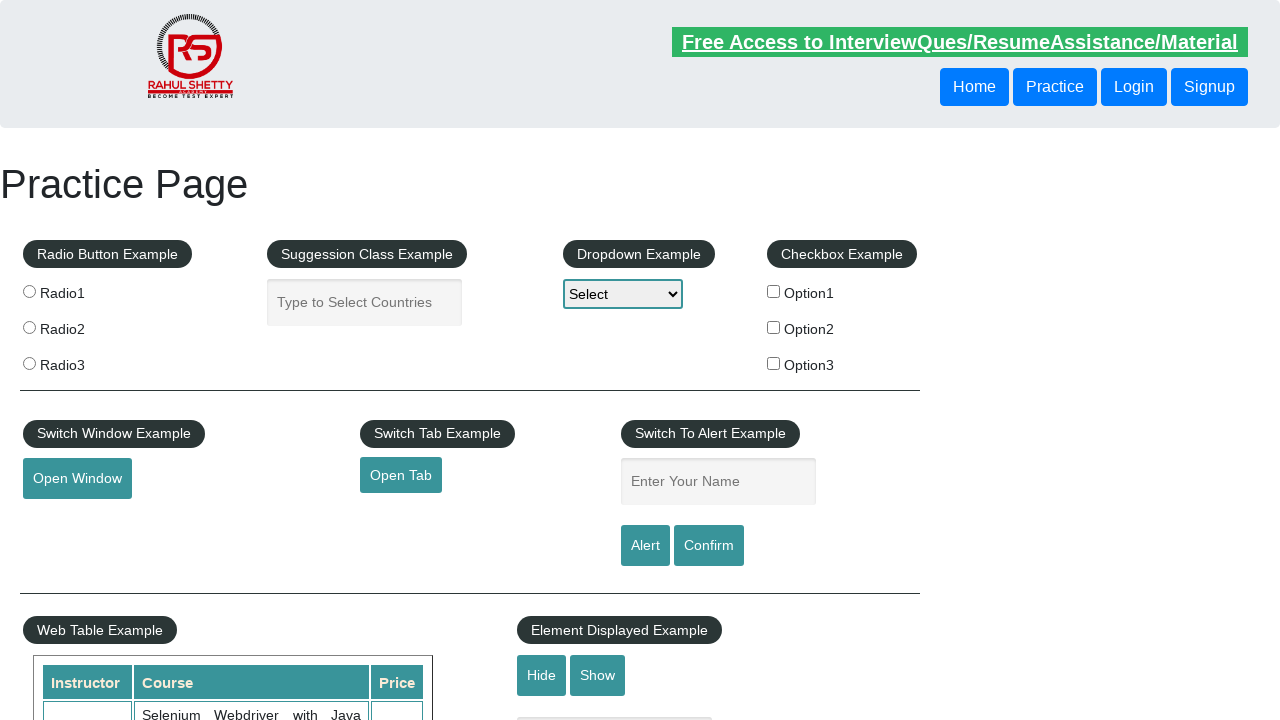

Clicked first checkbox (checkBoxOption1) at (774, 291) on #checkBoxOption1
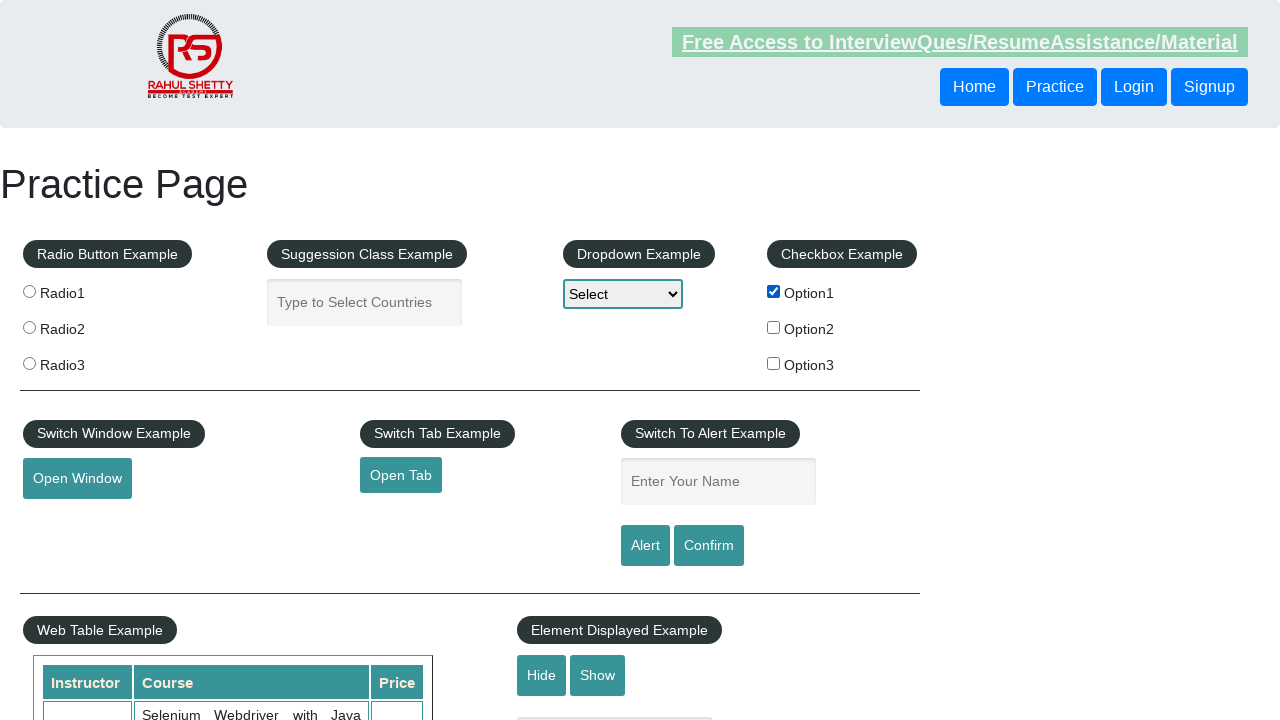

Clicked second checkbox (checkBoxOption2) at (774, 327) on #checkBoxOption2
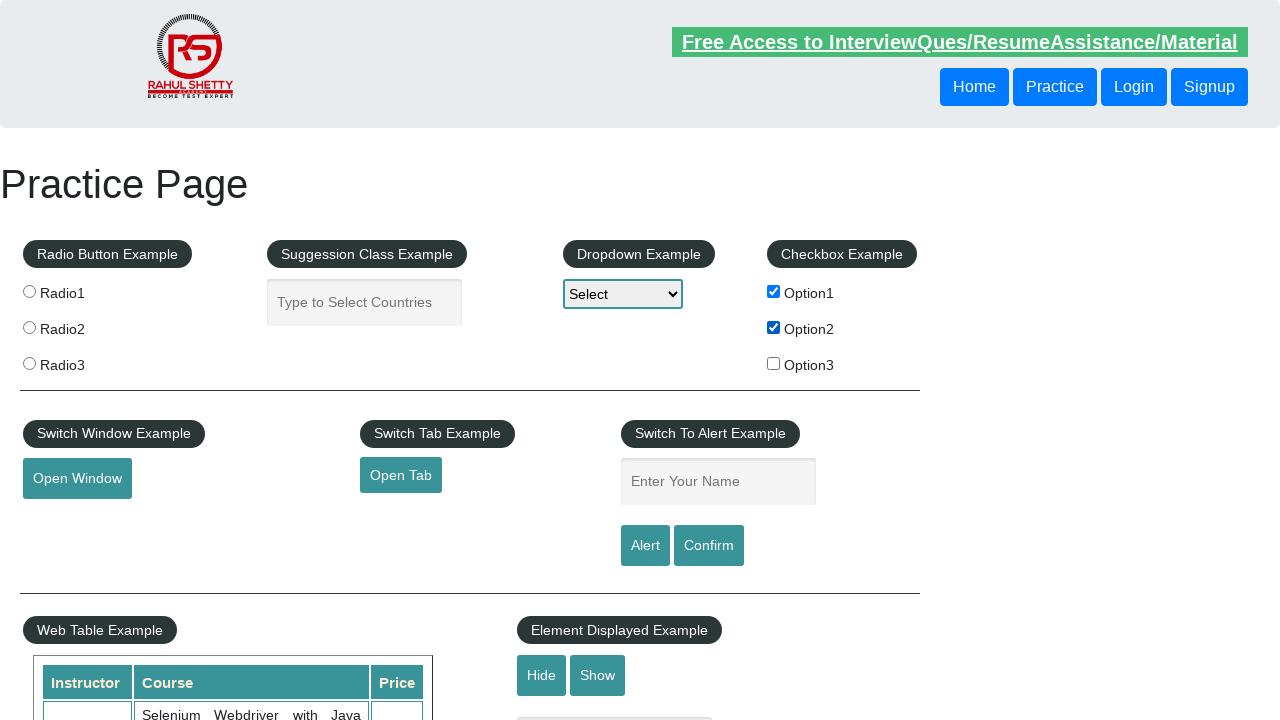

Clicked third checkbox (checkBoxOption3) at (774, 363) on #checkBoxOption3
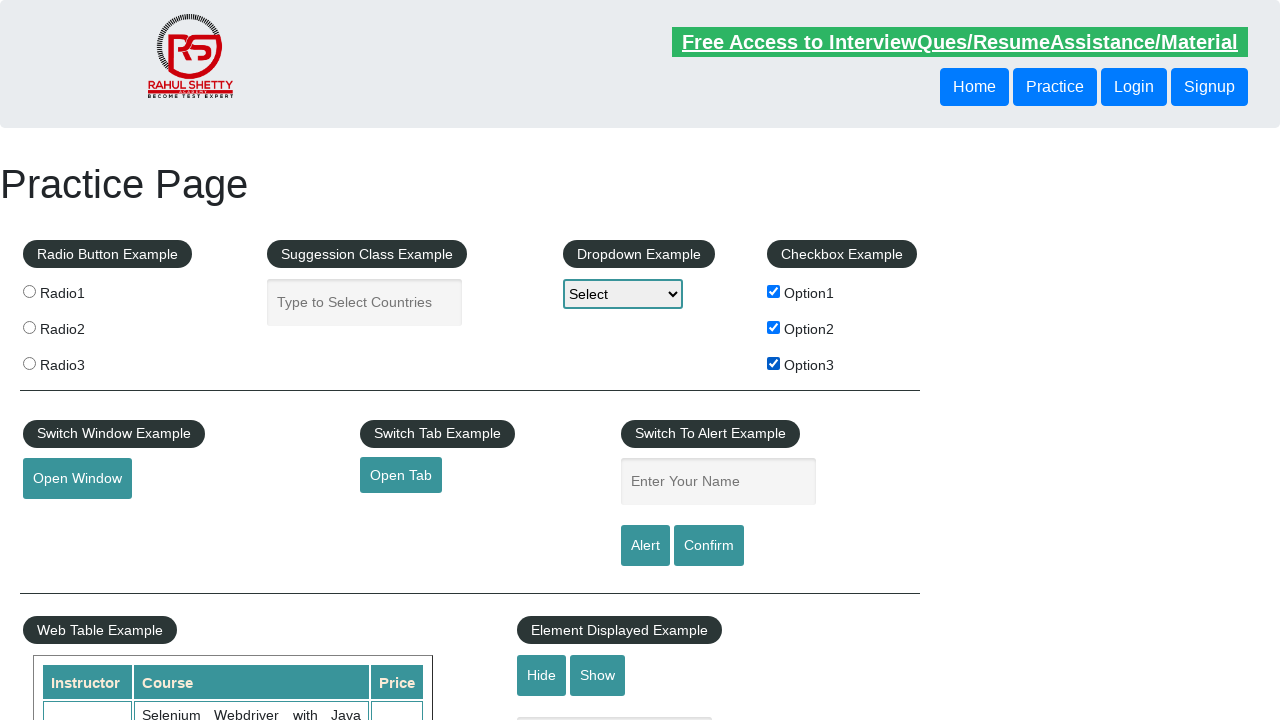

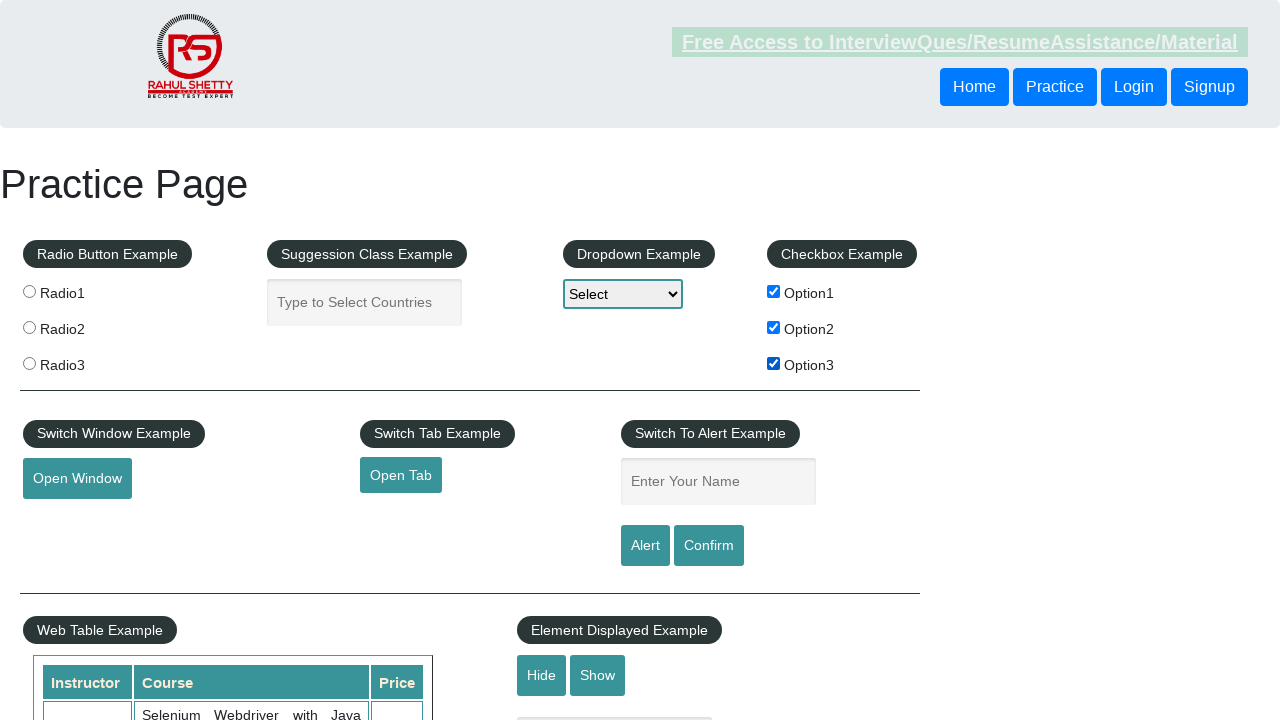